Navigates to SpiceJet airline website homepage and waits for the page to load

Starting URL: https://www.spicejet.com/

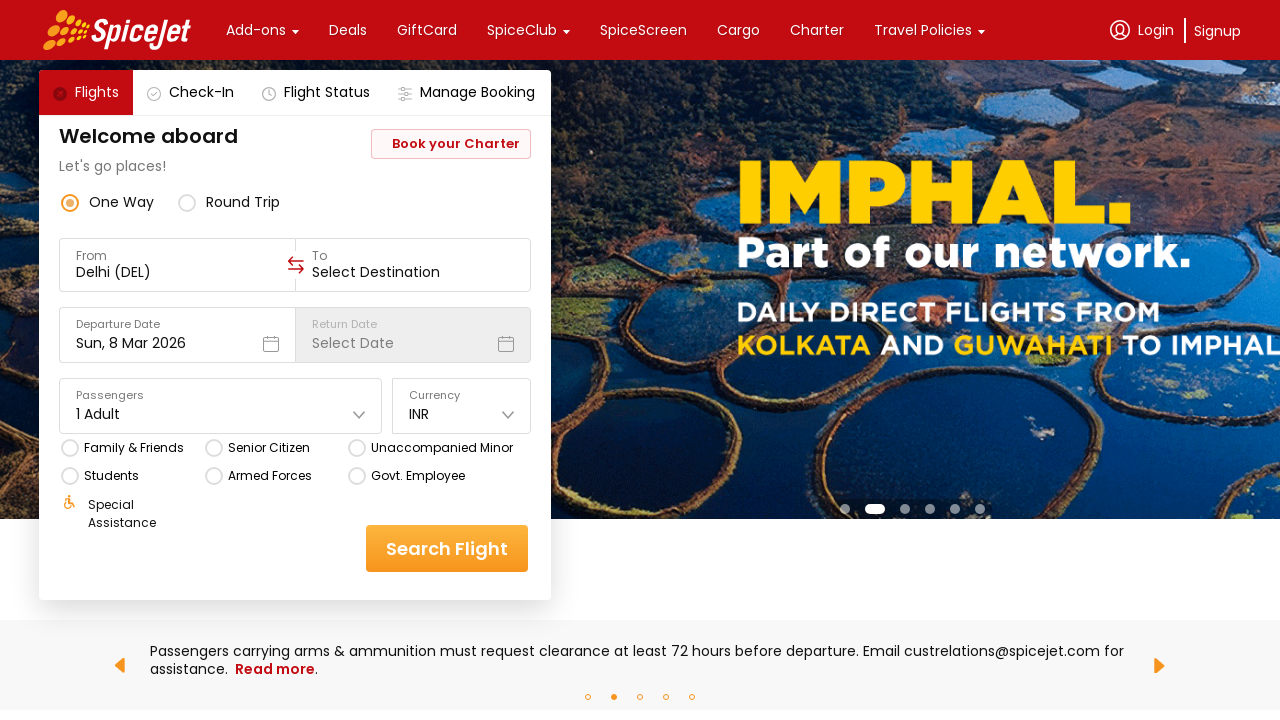

Navigated to SpiceJet airline website homepage
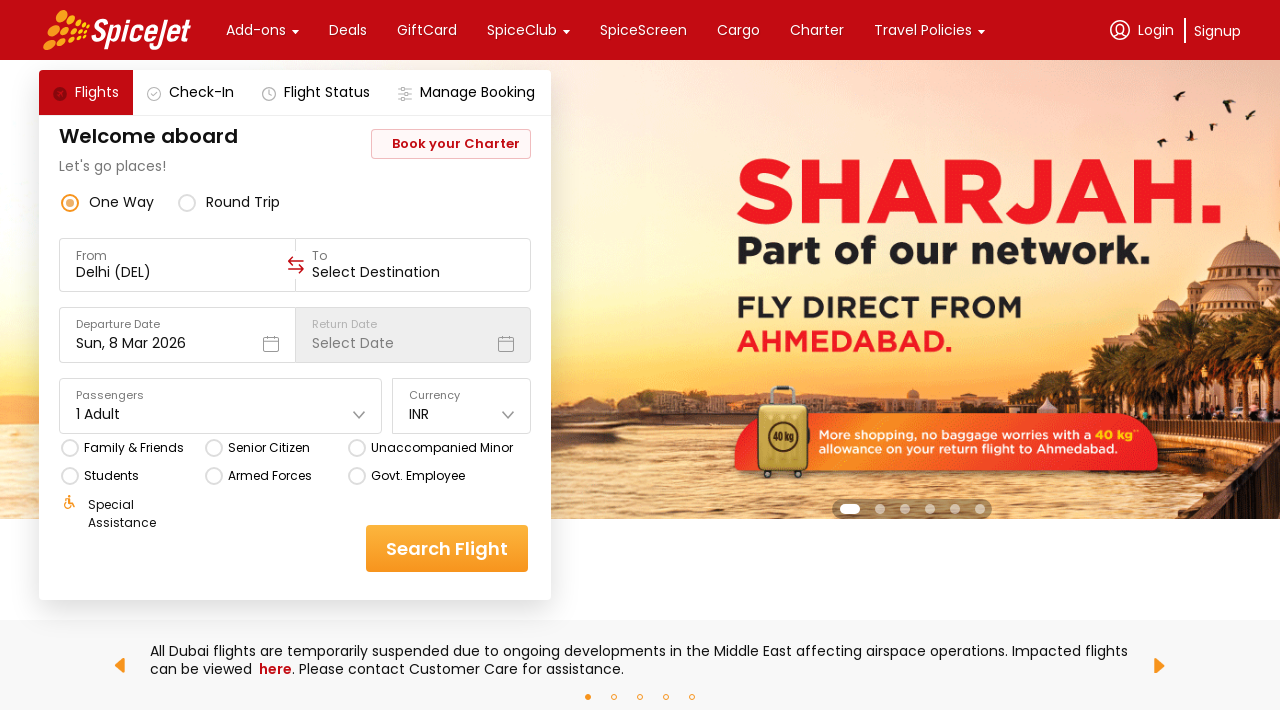

Page DOM content loaded
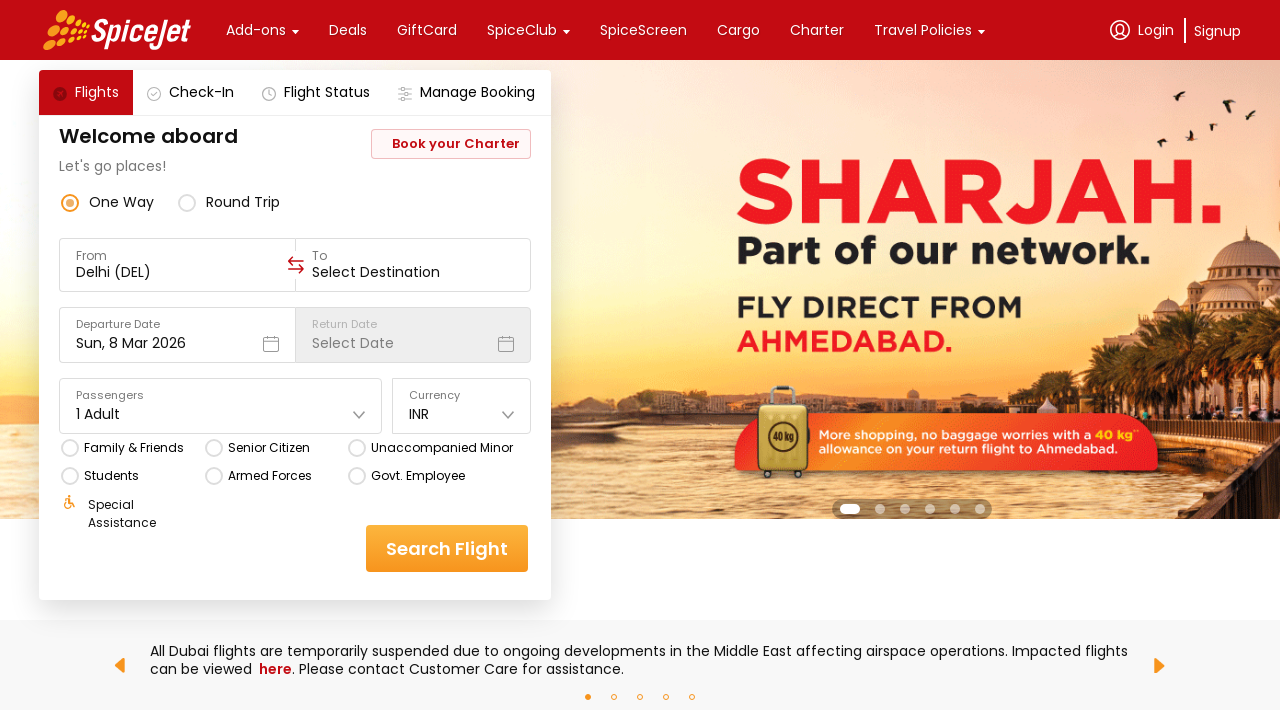

Page body element is visible - page fully loaded
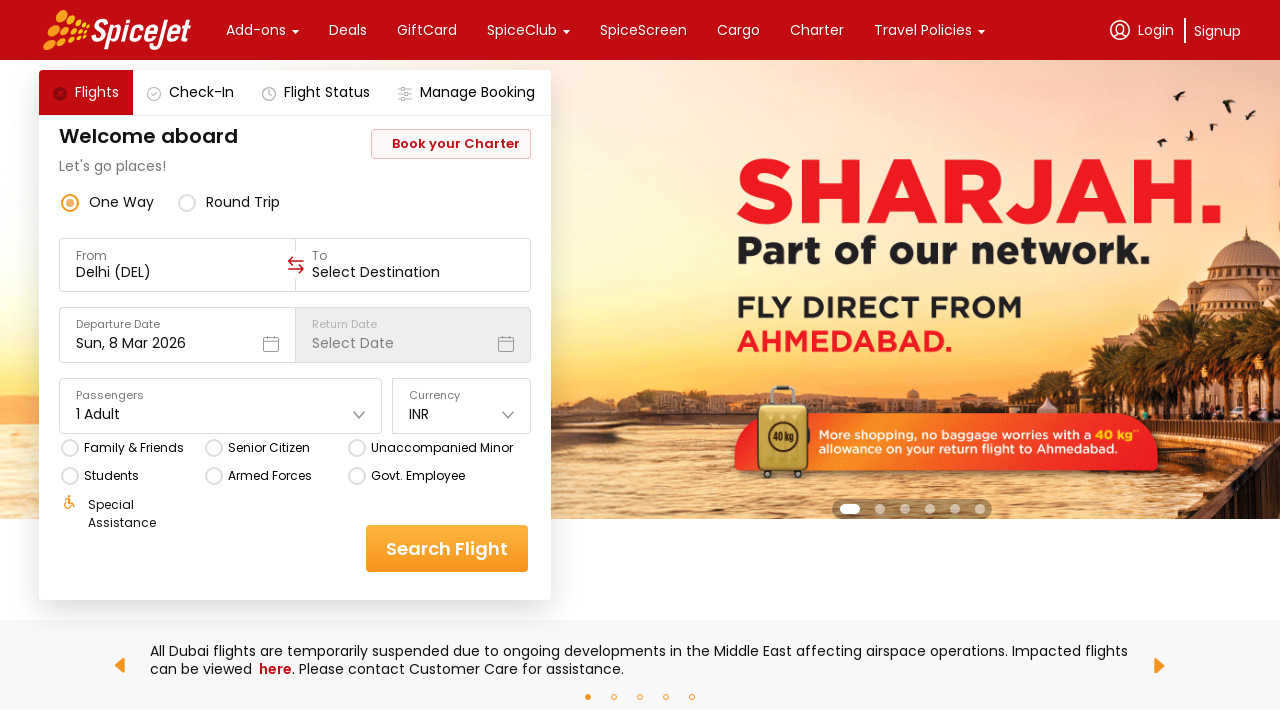

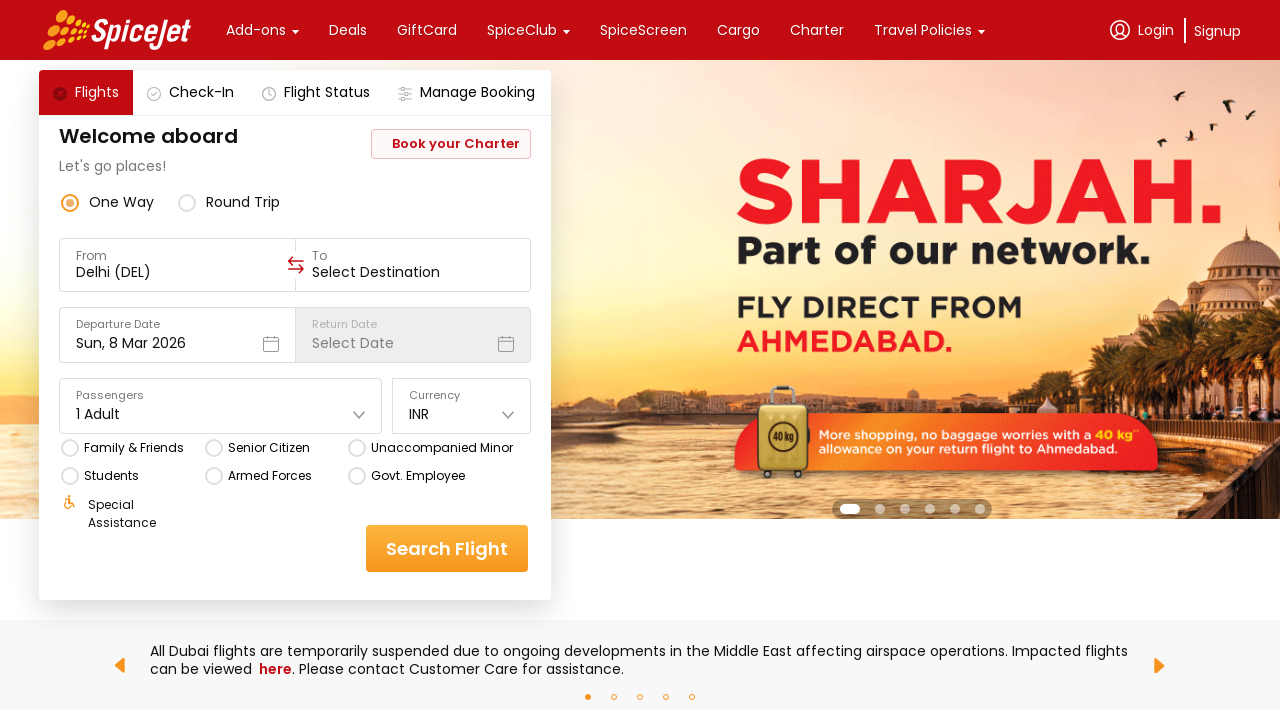